Tests the fraction calculator error handling by clicking calculate without entering any values and verifying an error message appears

Starting URL: https://calculator888.ru/kalkulator-drobey

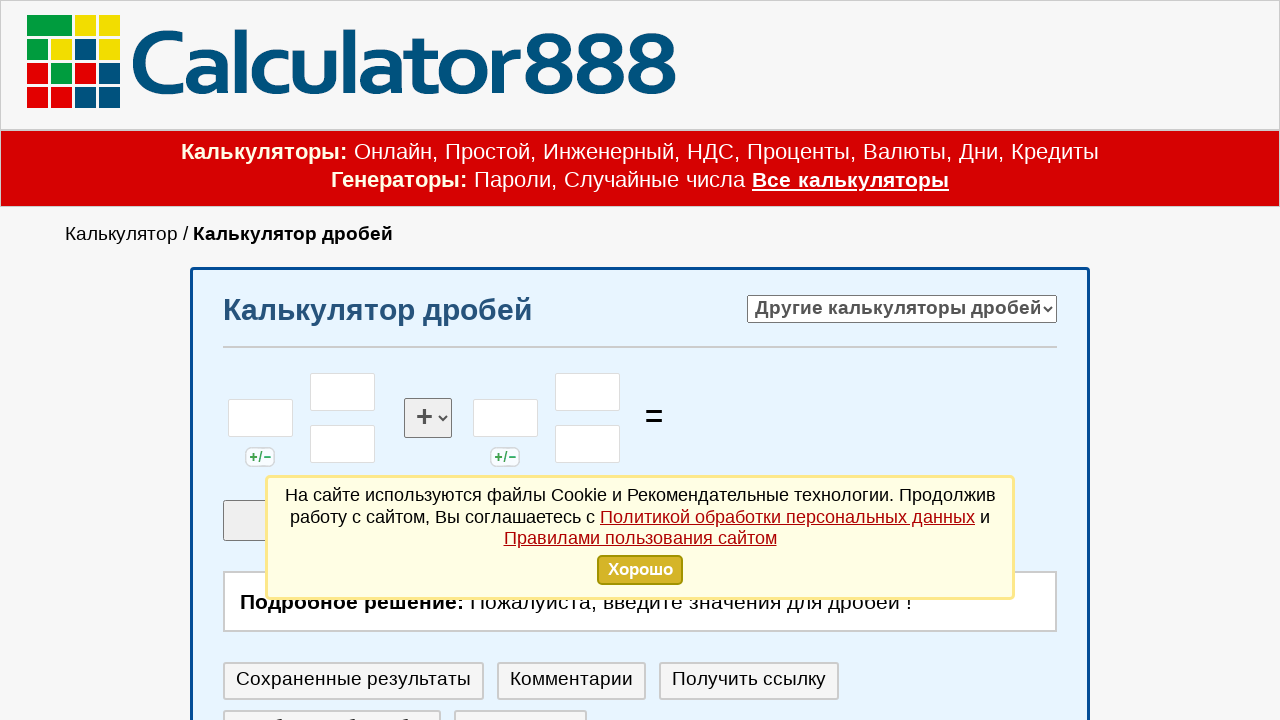

Clicked calculate button without entering any values at (358, 360) on xpath=//*[@id='korpus_calcul']/div[3]/div[1]/input
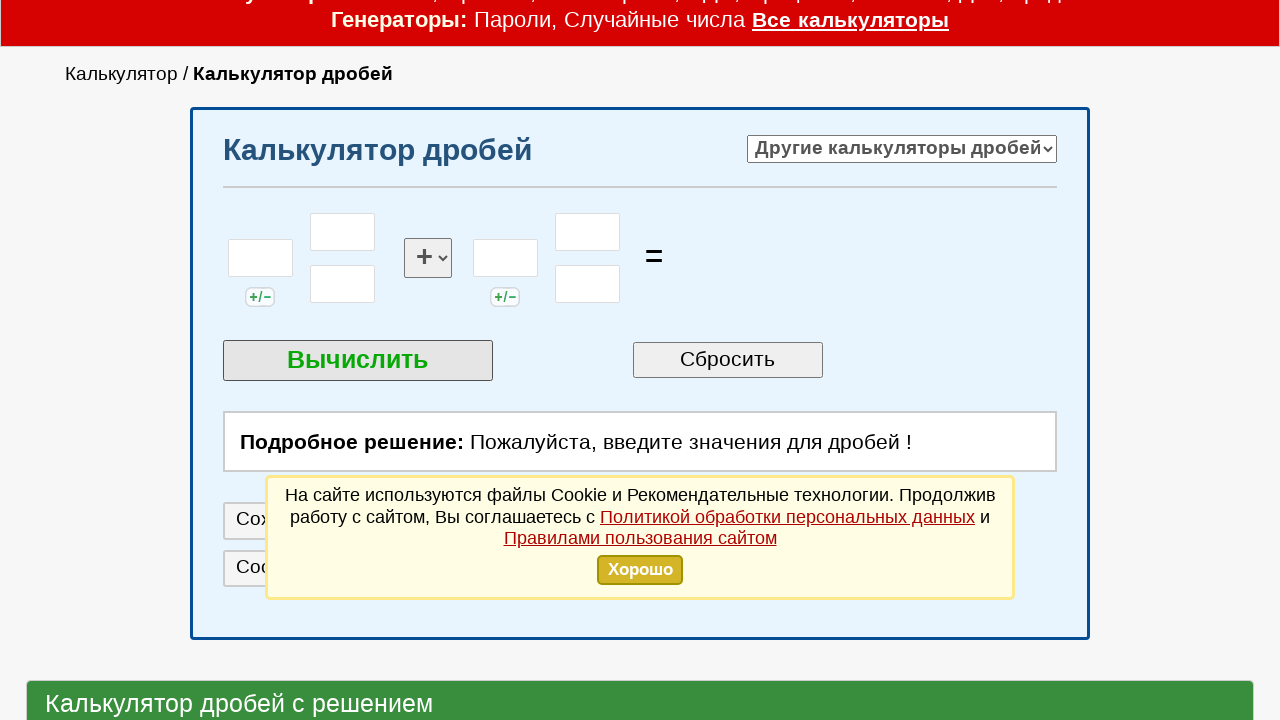

Error message appeared after clicking calculate without input
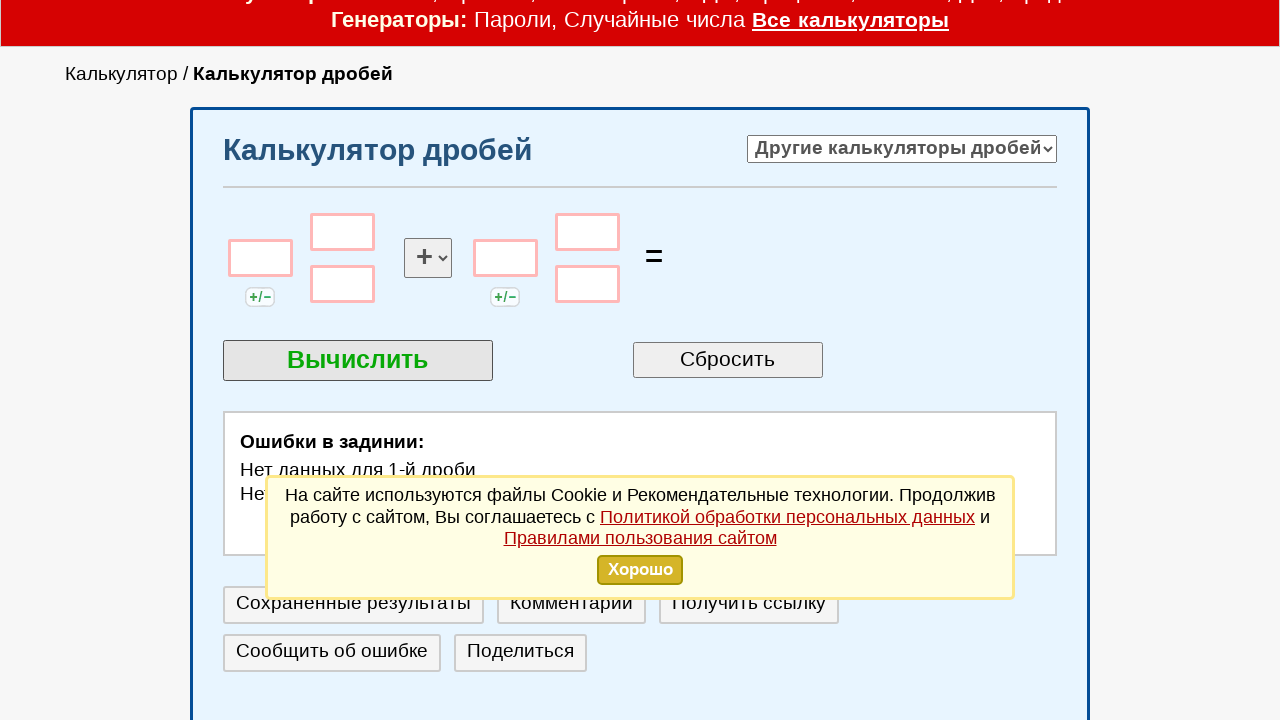

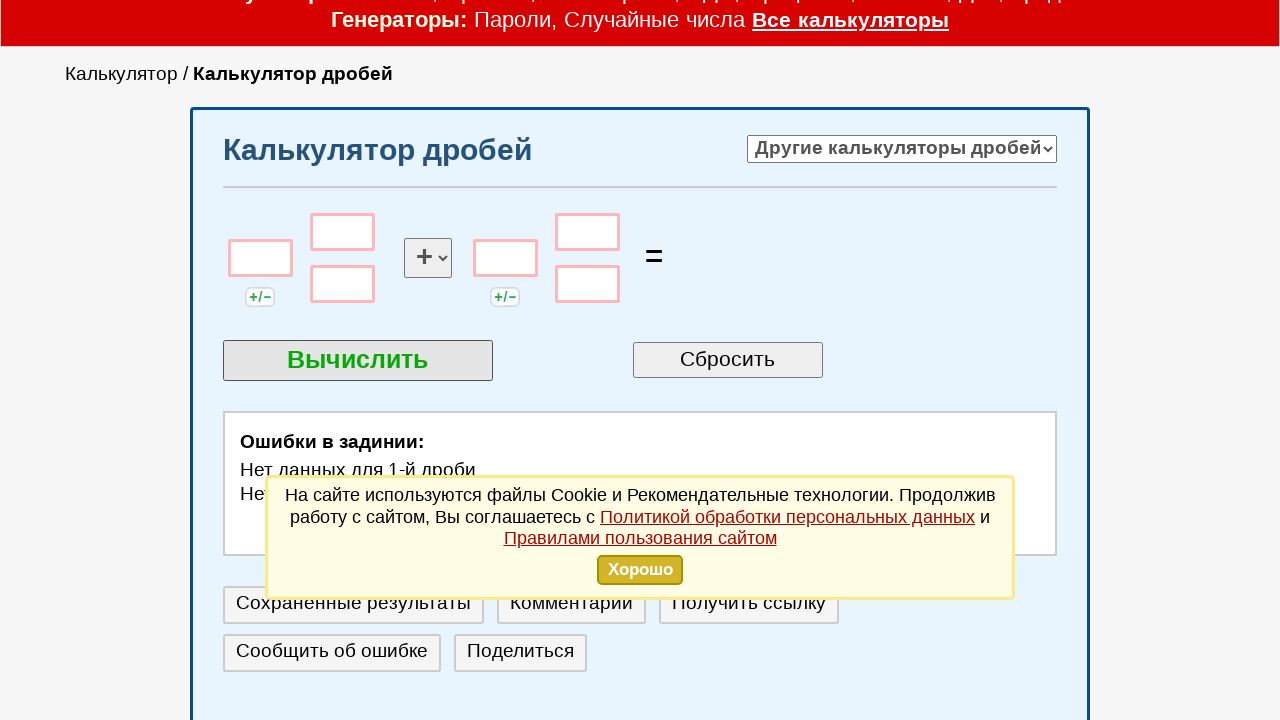